Tests form validation by filling only the language name field and submitting, then verifying error message is displayed

Starting URL: http://www.99-bottles-of-beer.net/submitnewlanguage.html

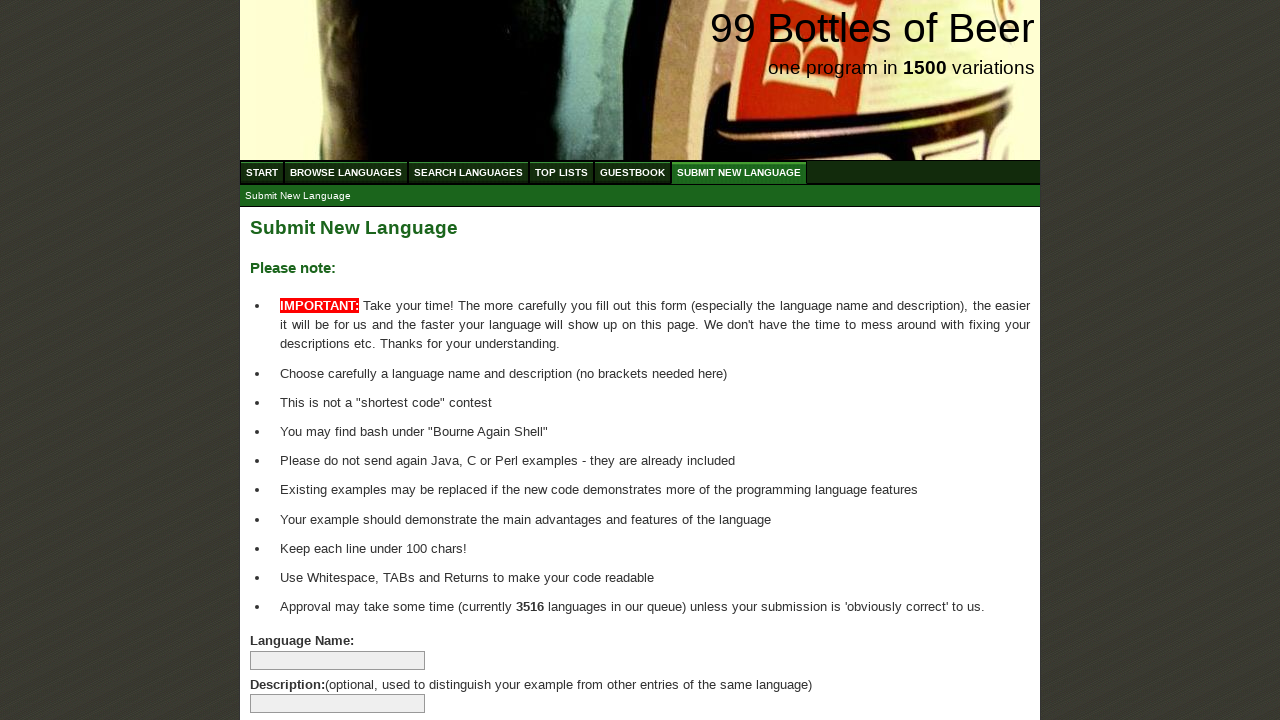

Filled language name field with 'TestLanguage' on input[name='language']
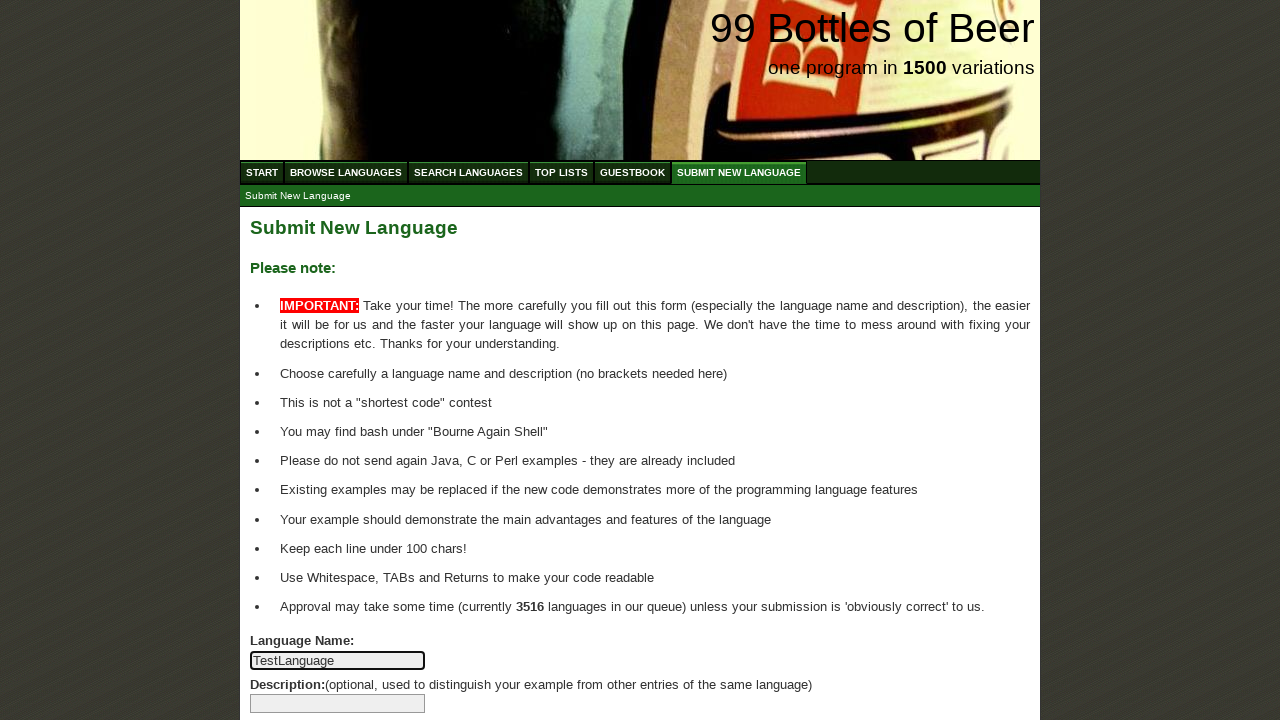

Clicked submit button to submit form at (294, 665) on input[type='submit']
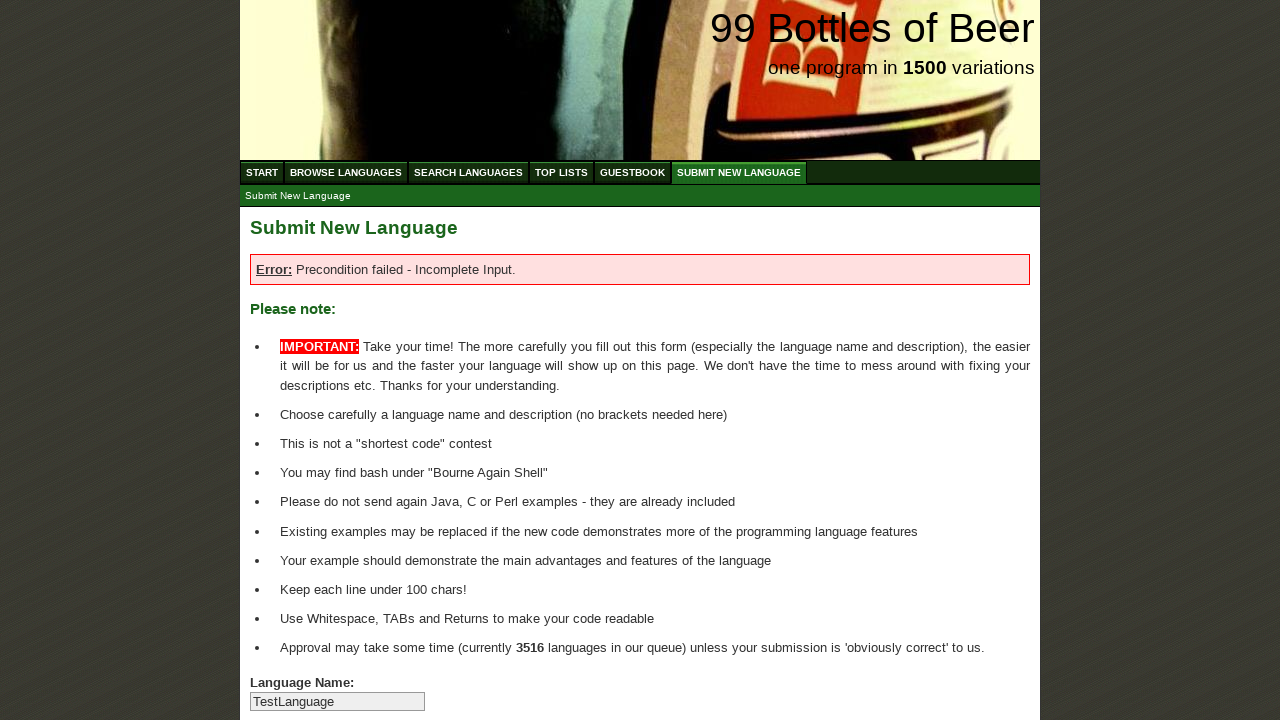

Located error message element
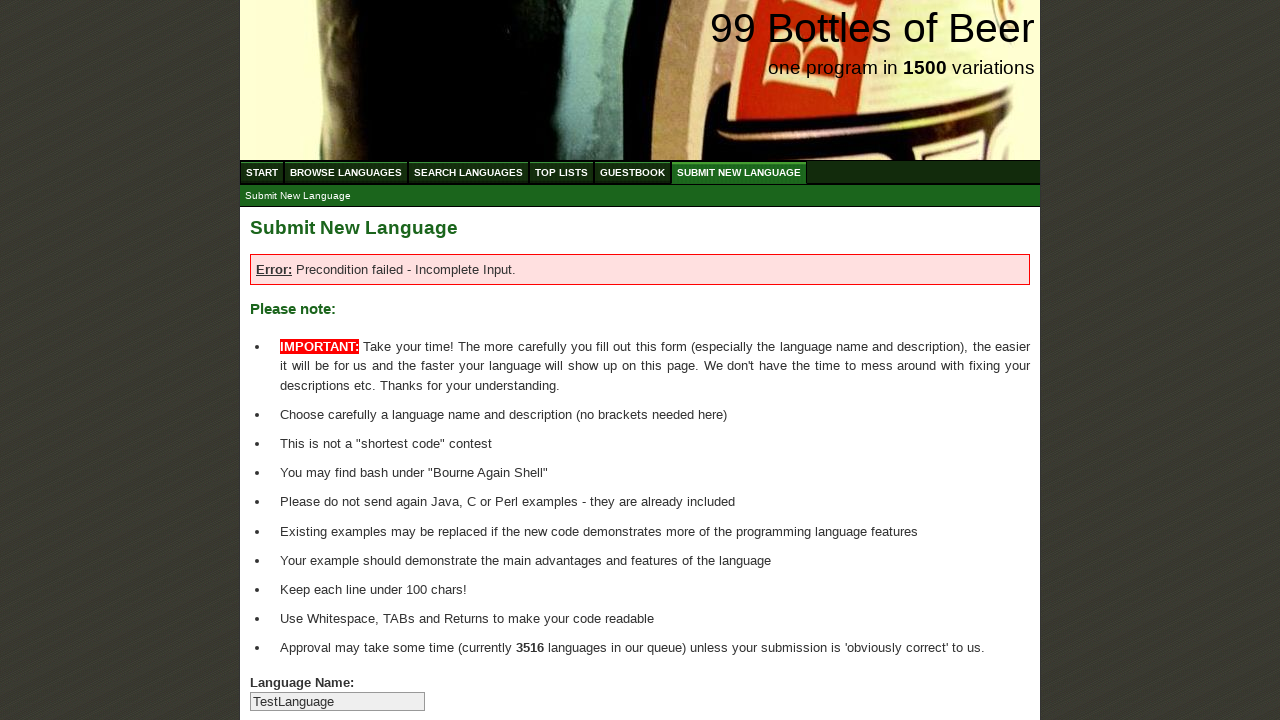

Verified error message 'Precondition failed - Incomplete Input' is displayed
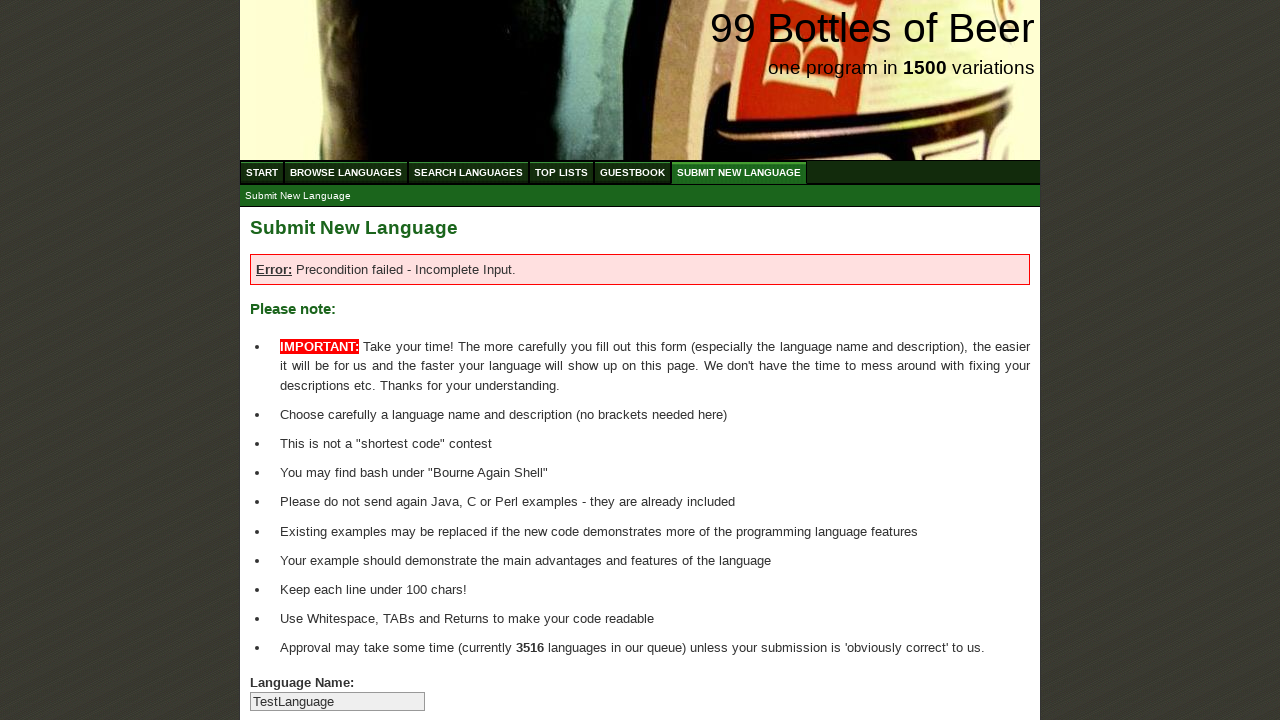

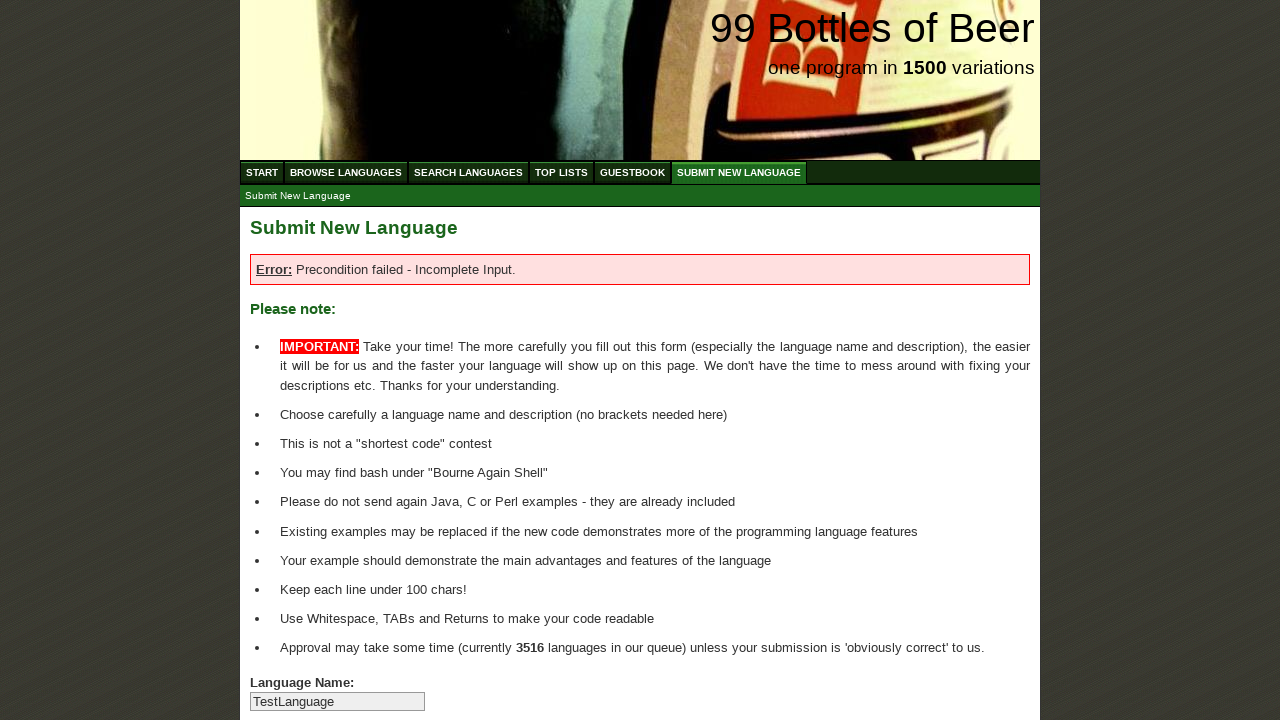